Tests adding a product (Samsung Galaxy S6) to the shopping cart, handling the confirmation alert, and verifying the product appears in the cart

Starting URL: https://www.demoblaze.com/

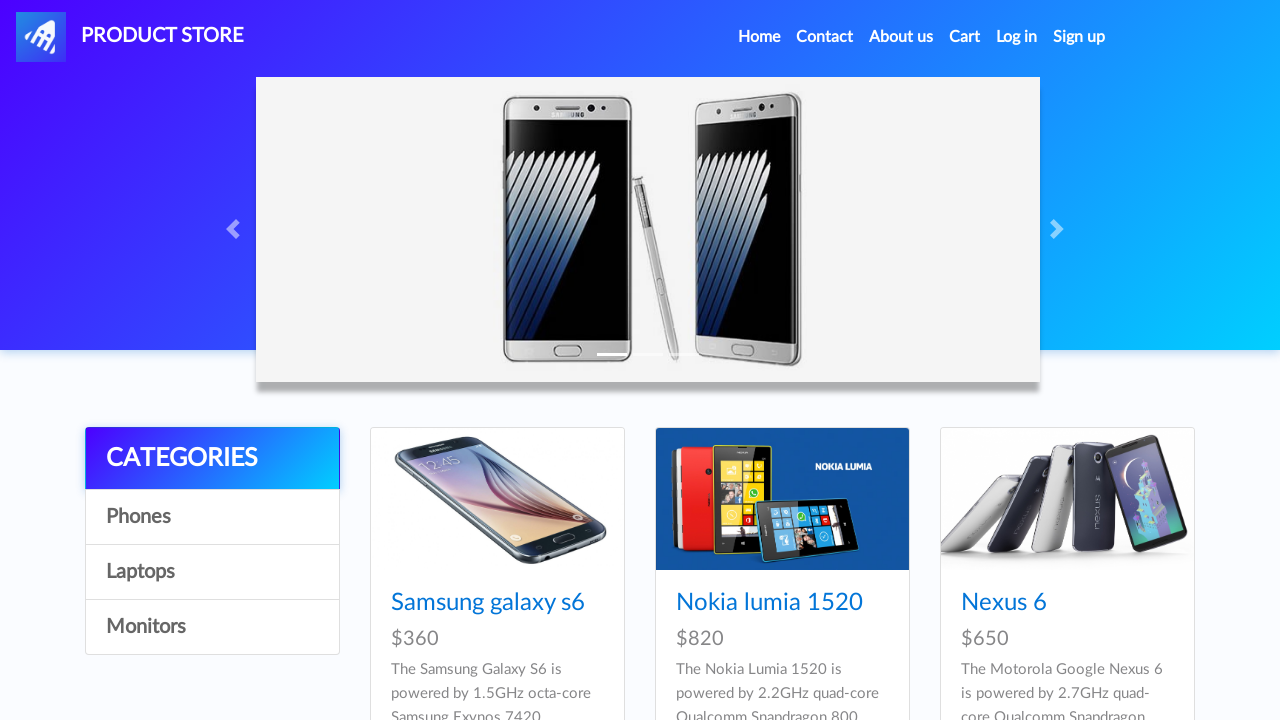

Clicked on Samsung Galaxy S6 product link at (488, 603) on xpath=//a[contains(text(),'Samsung galaxy s6')]
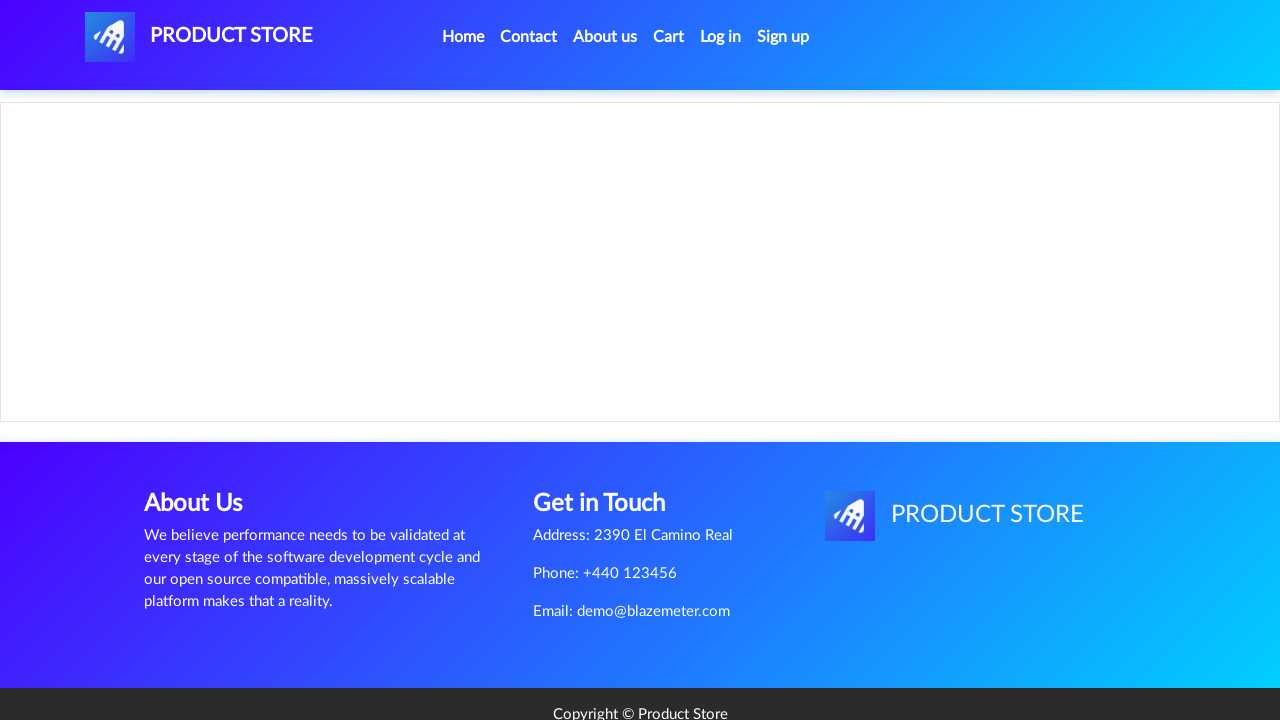

Clicked Add to cart button at (610, 440) on xpath=//a[contains(text(),'Add to cart')]
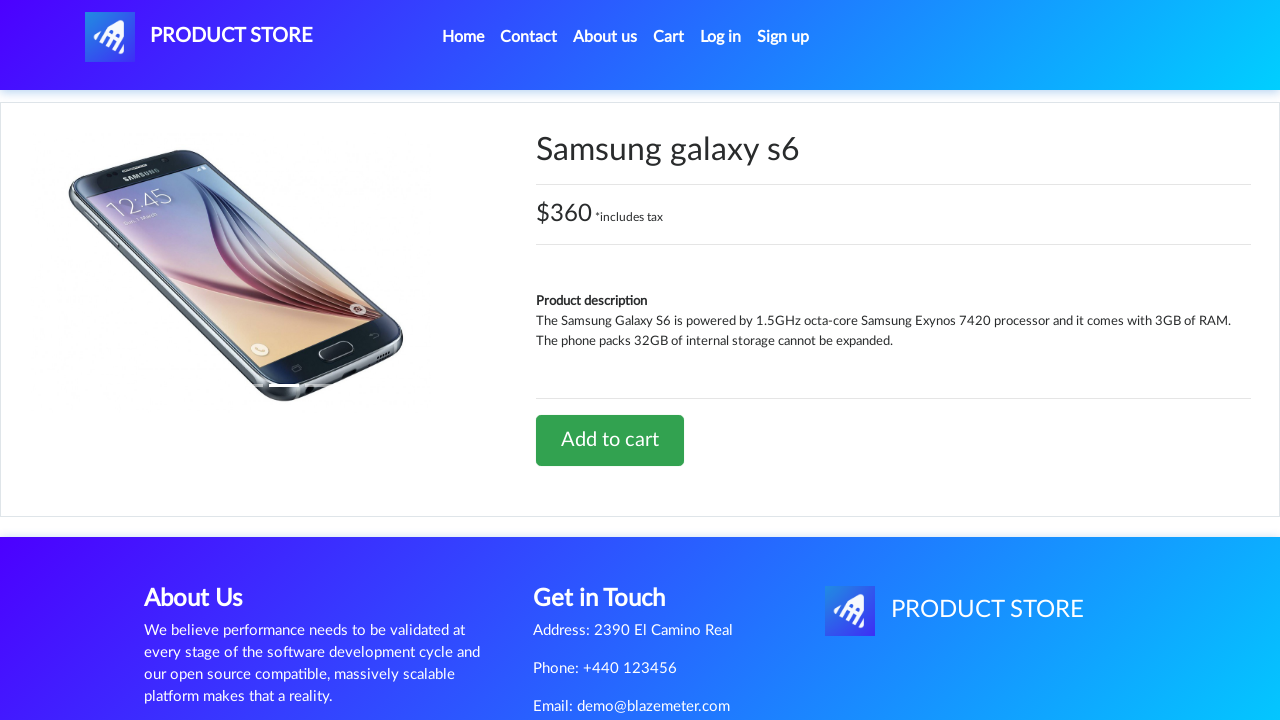

Set up dialog handler to accept confirmation alert
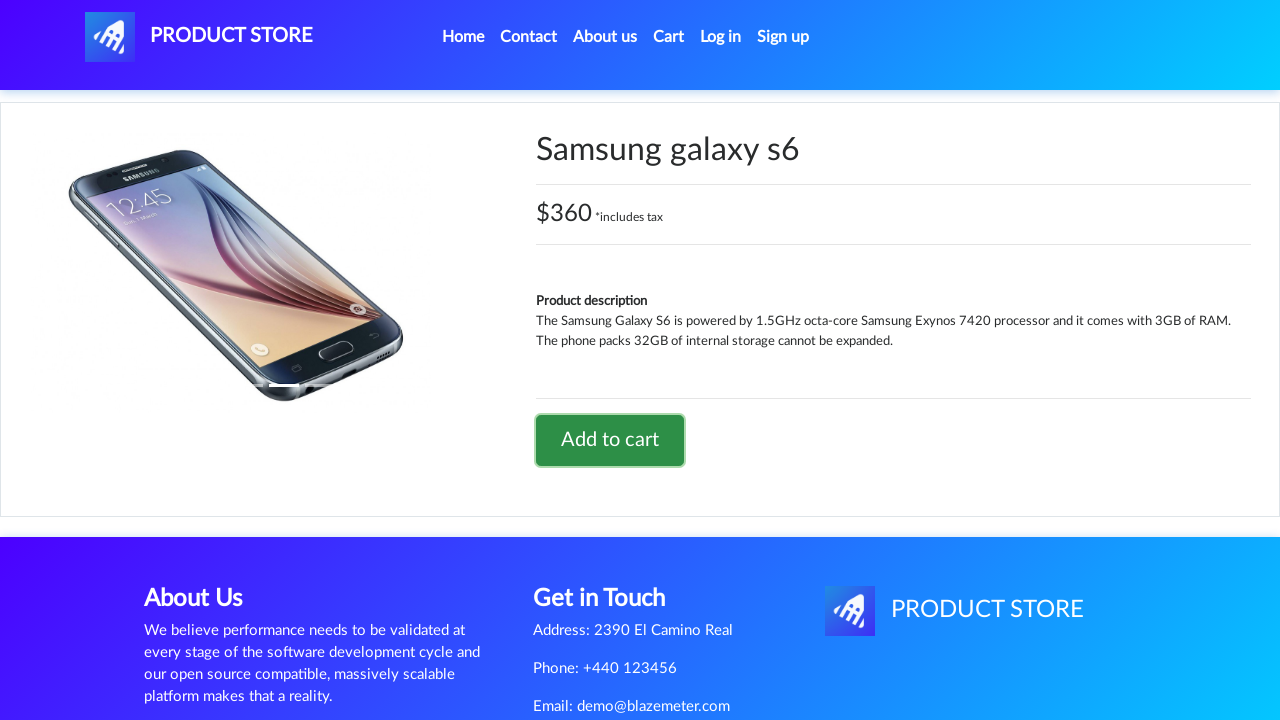

Clicked on cart button to navigate to shopping cart at (669, 37) on #cartur
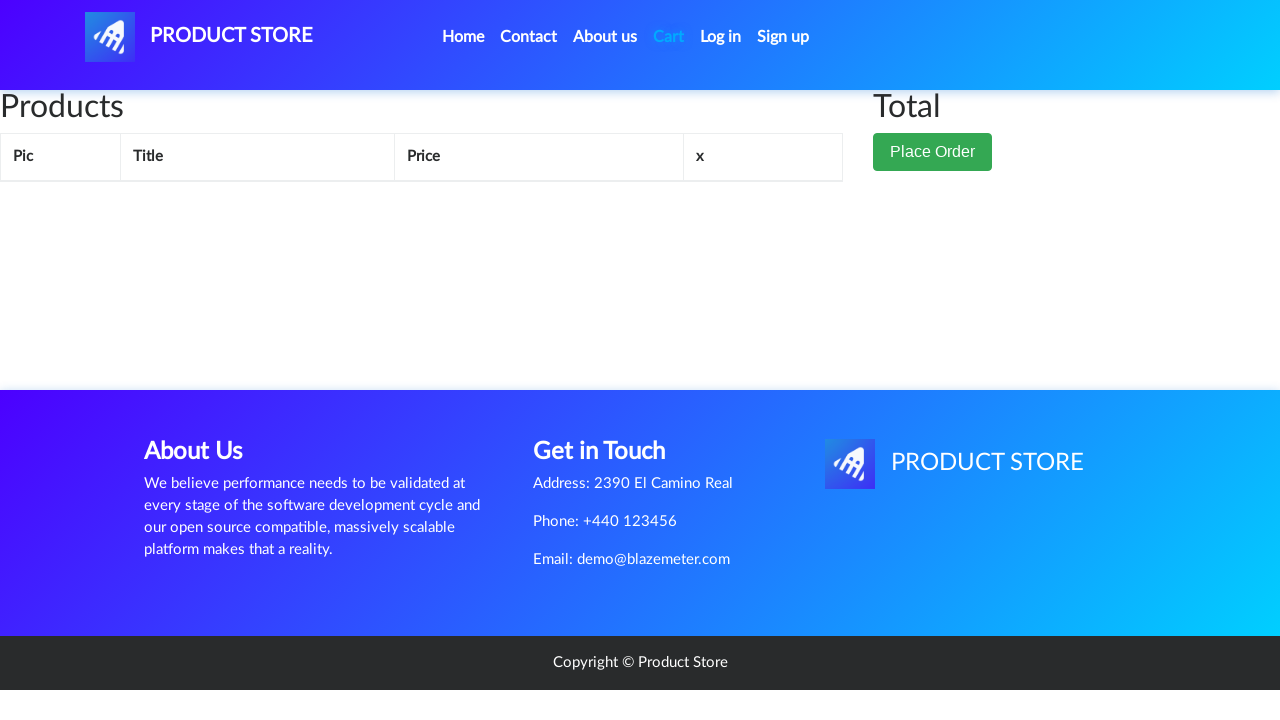

Verified Samsung Galaxy S6 product appears in cart
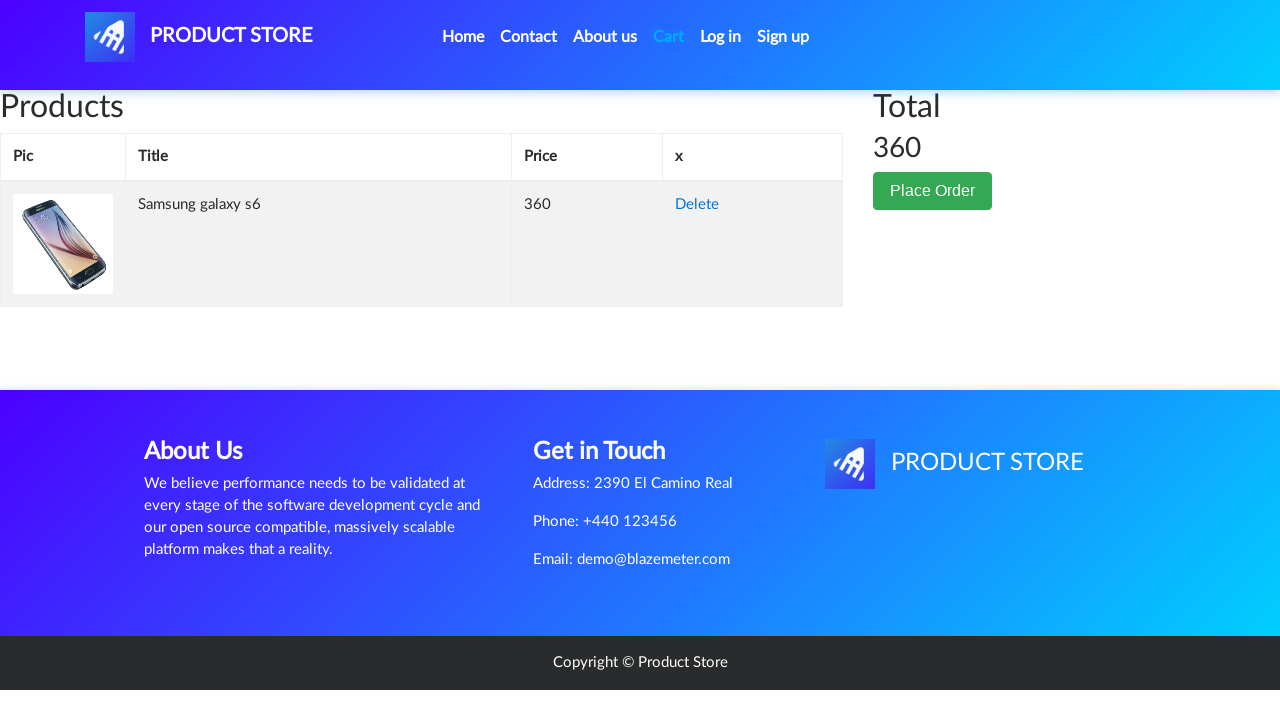

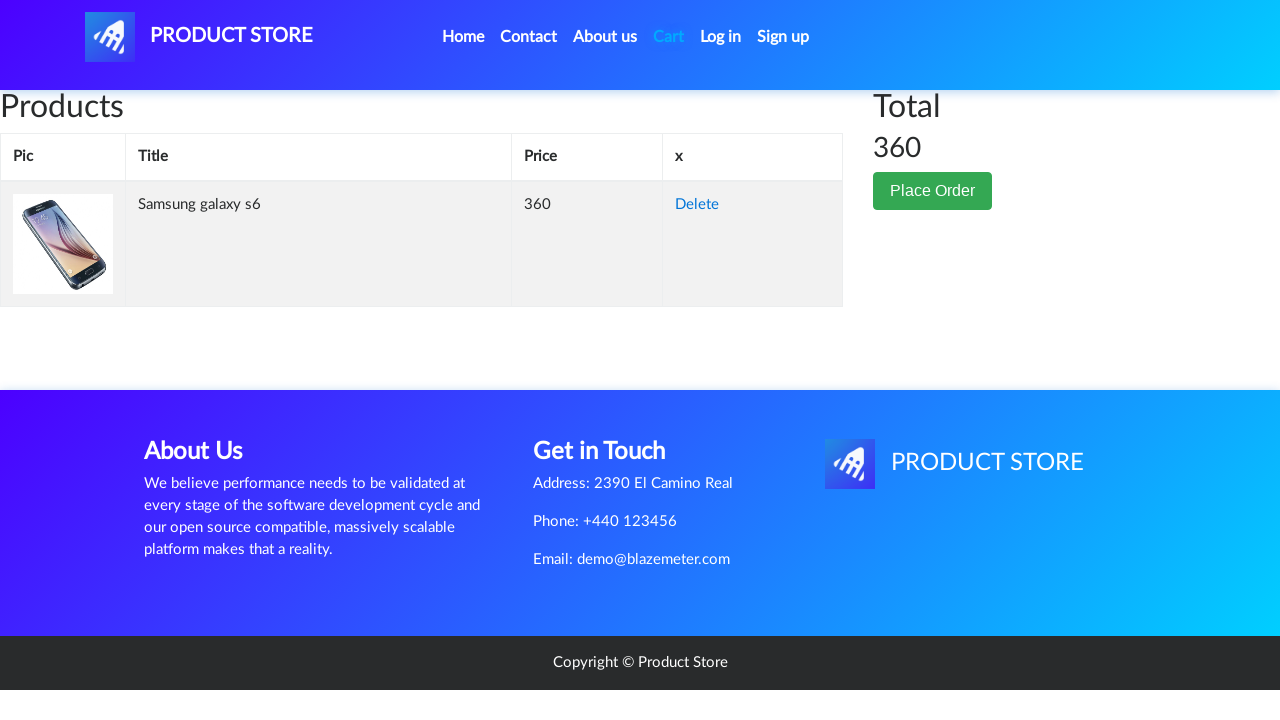